Navigates to the Elverys sports retail website and verifies the page loads successfully

Starting URL: https://elverys.ie

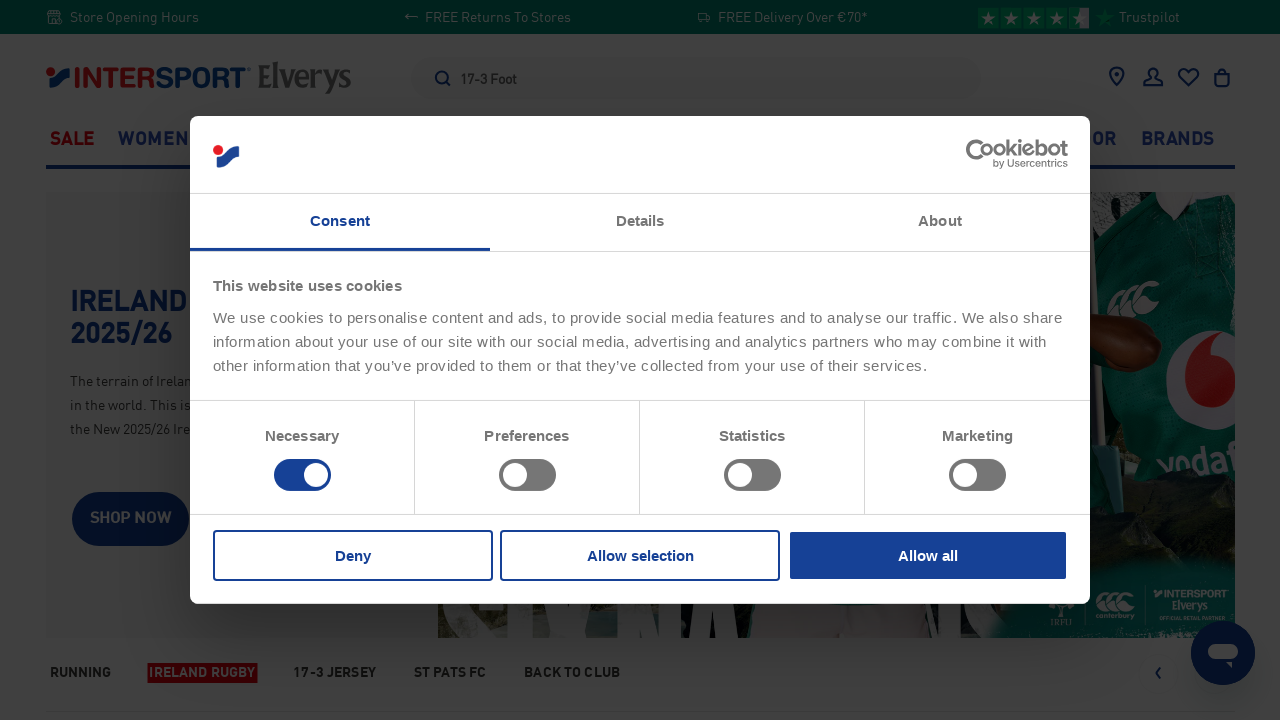

Waited for page DOM content to load
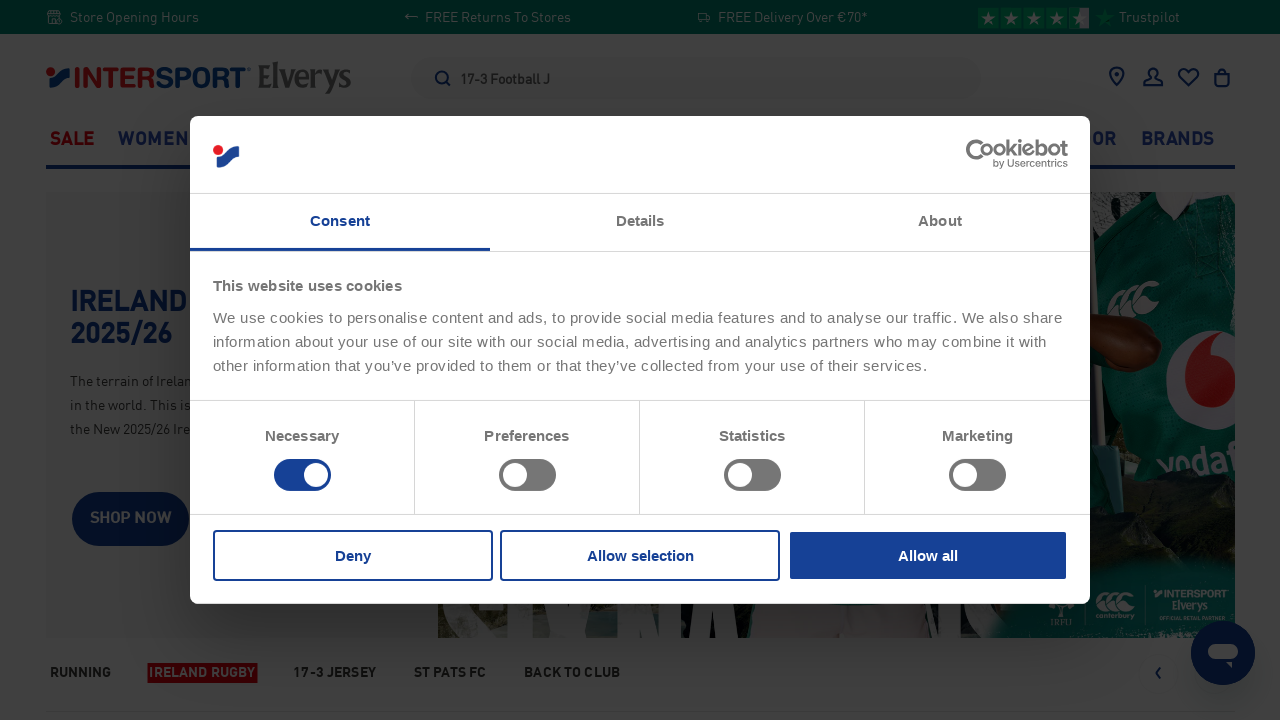

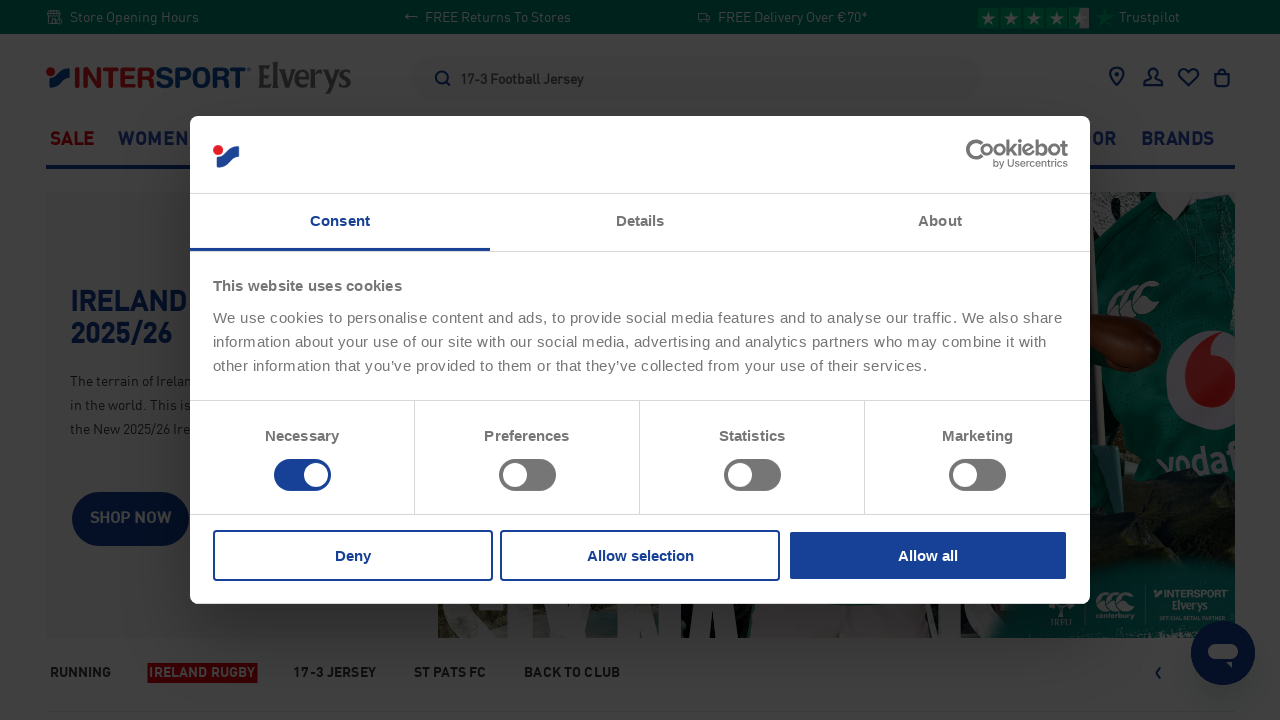